Navigates to a stock details analyst page on StockUnlock, scrolls down to load content, and clicks the CAGR button to display CAGR data in a table format.

Starting URL: https://stockunlock.com/stockDetails/MELI/analyst

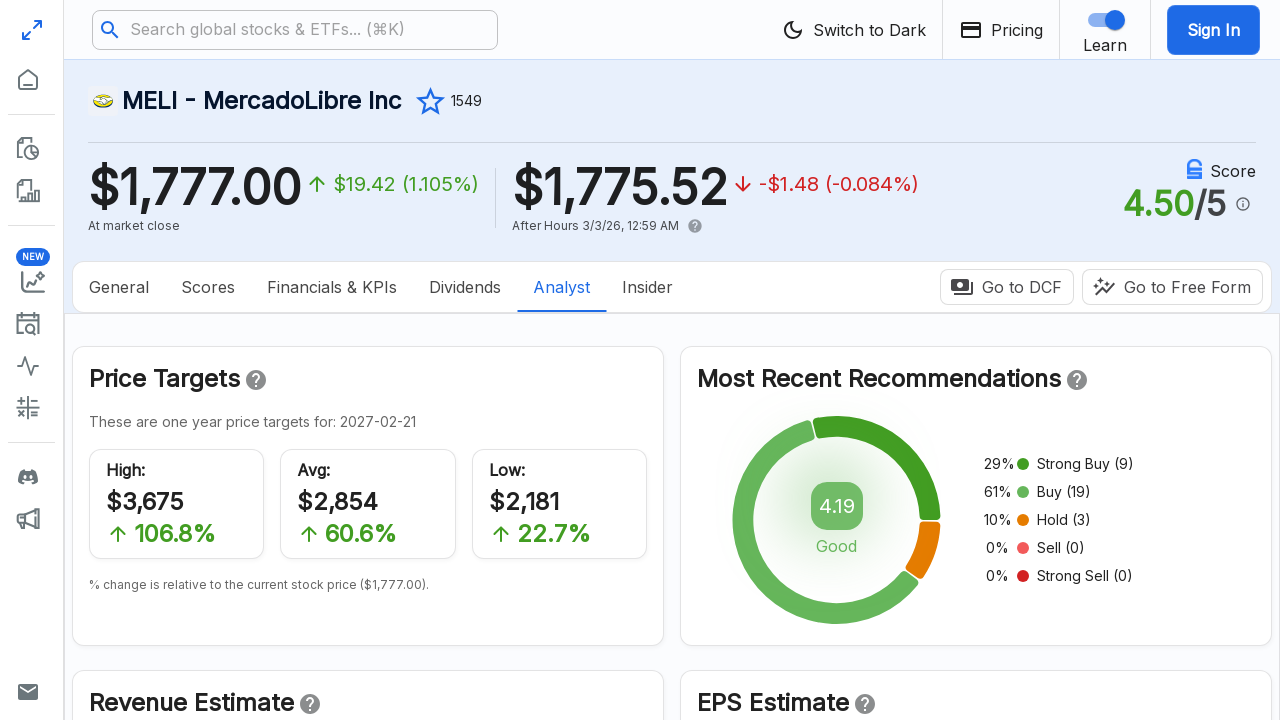

Navigated to MELI analyst page on StockUnlock
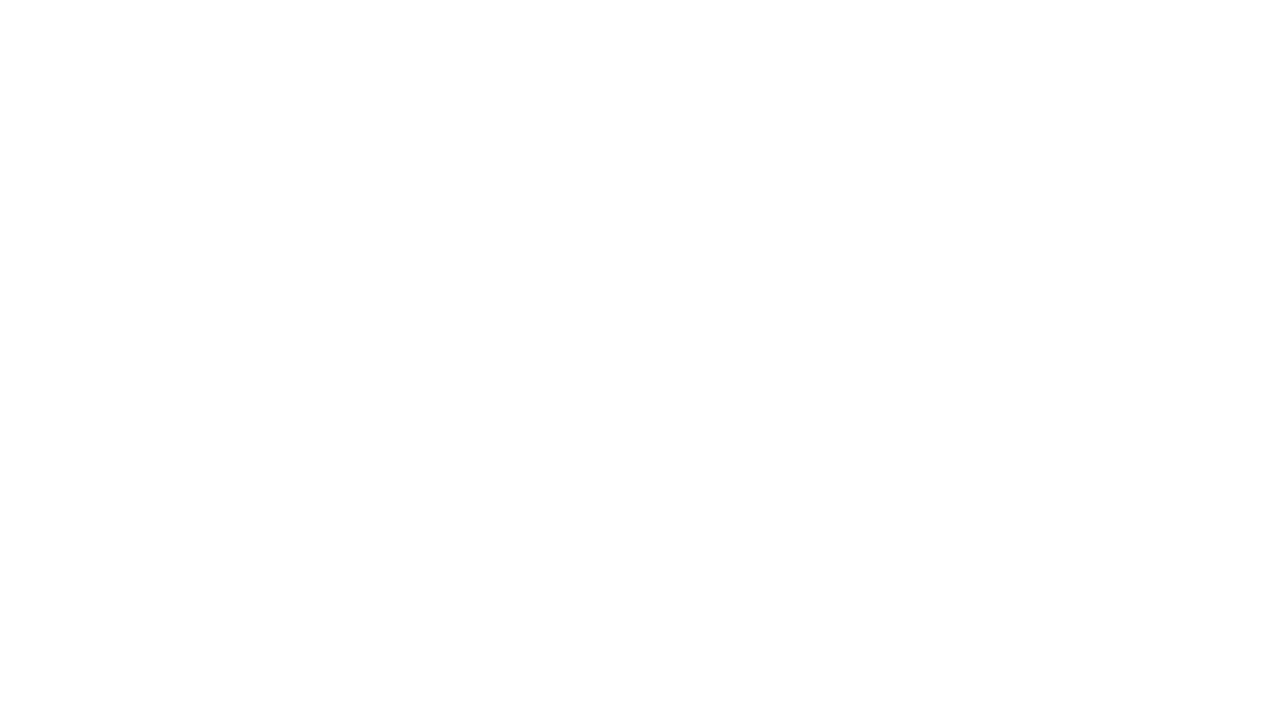

Page finished loading (networkidle)
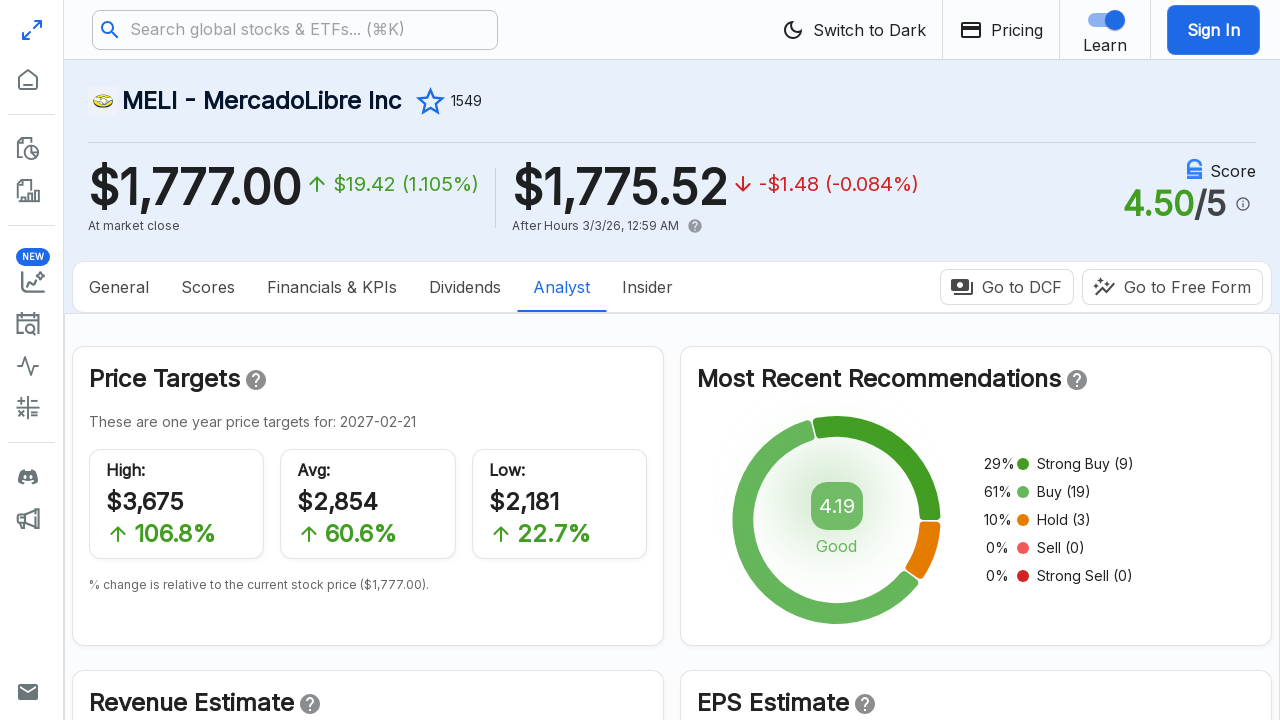

Scrolled down 500px to load dynamic content
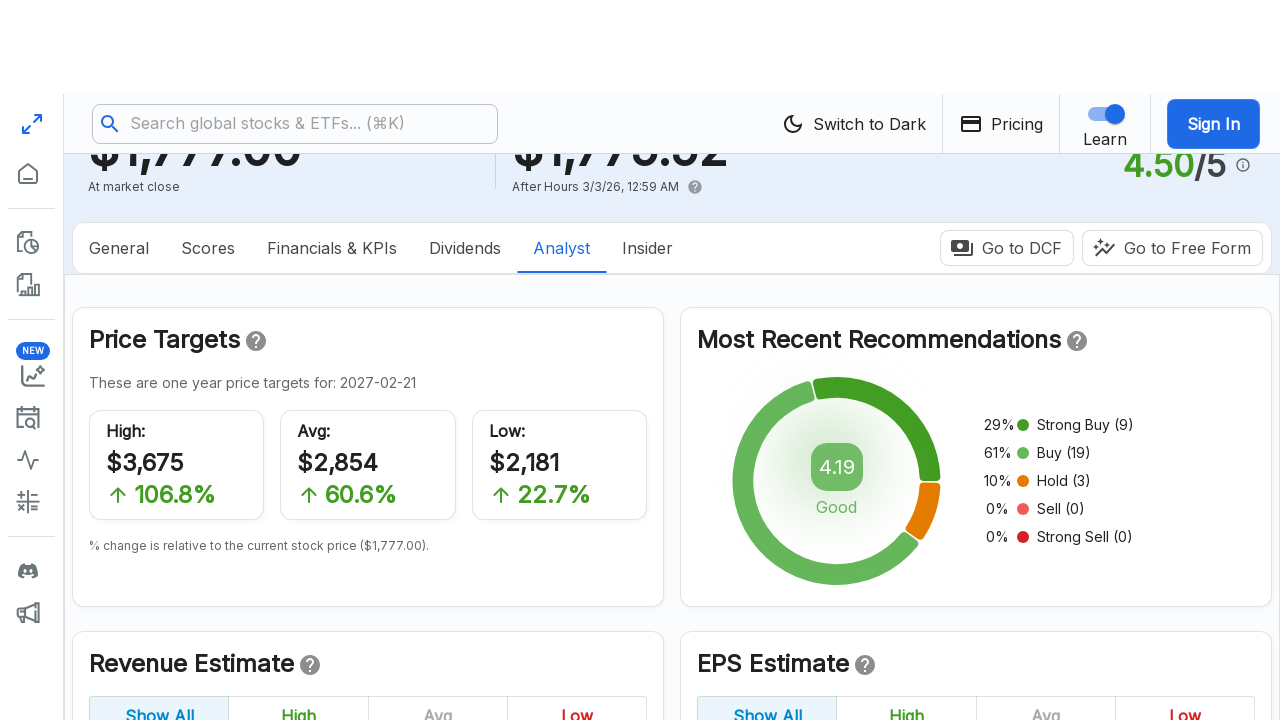

Waited 2 seconds for dynamic content to render
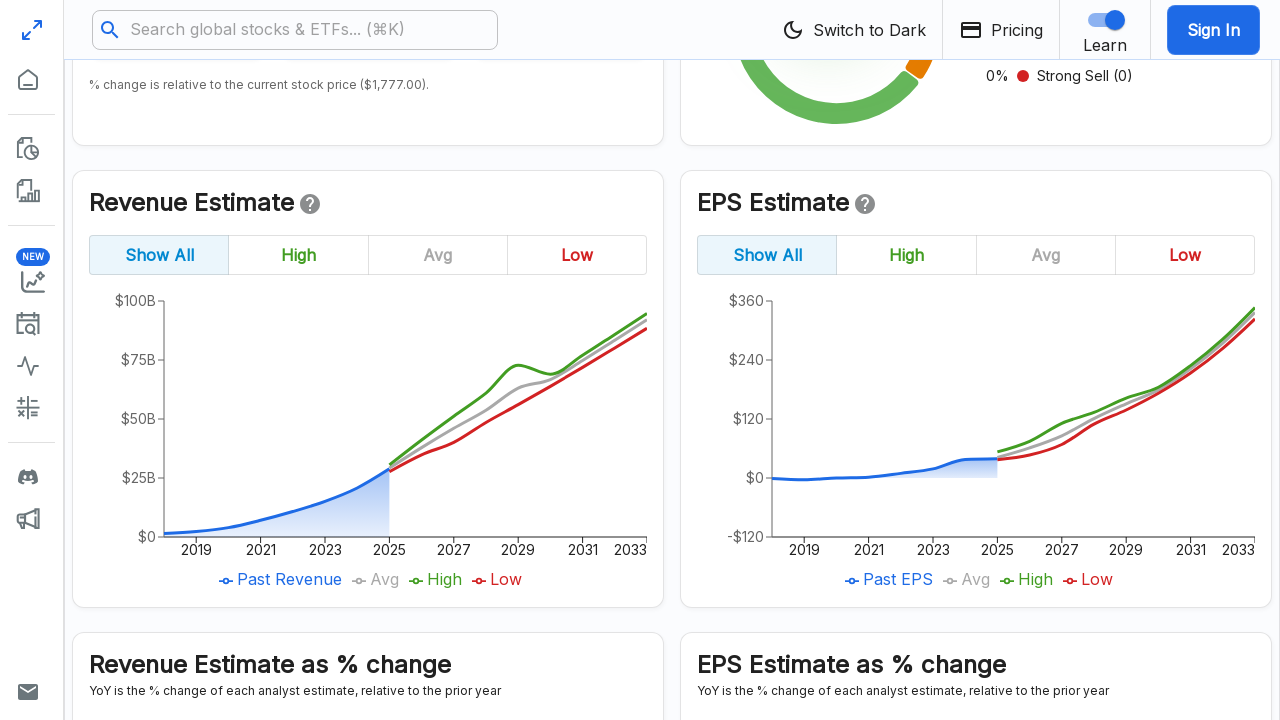

Clicked CAGR button to display CAGR data at (595, 361) on button[value='cagr']
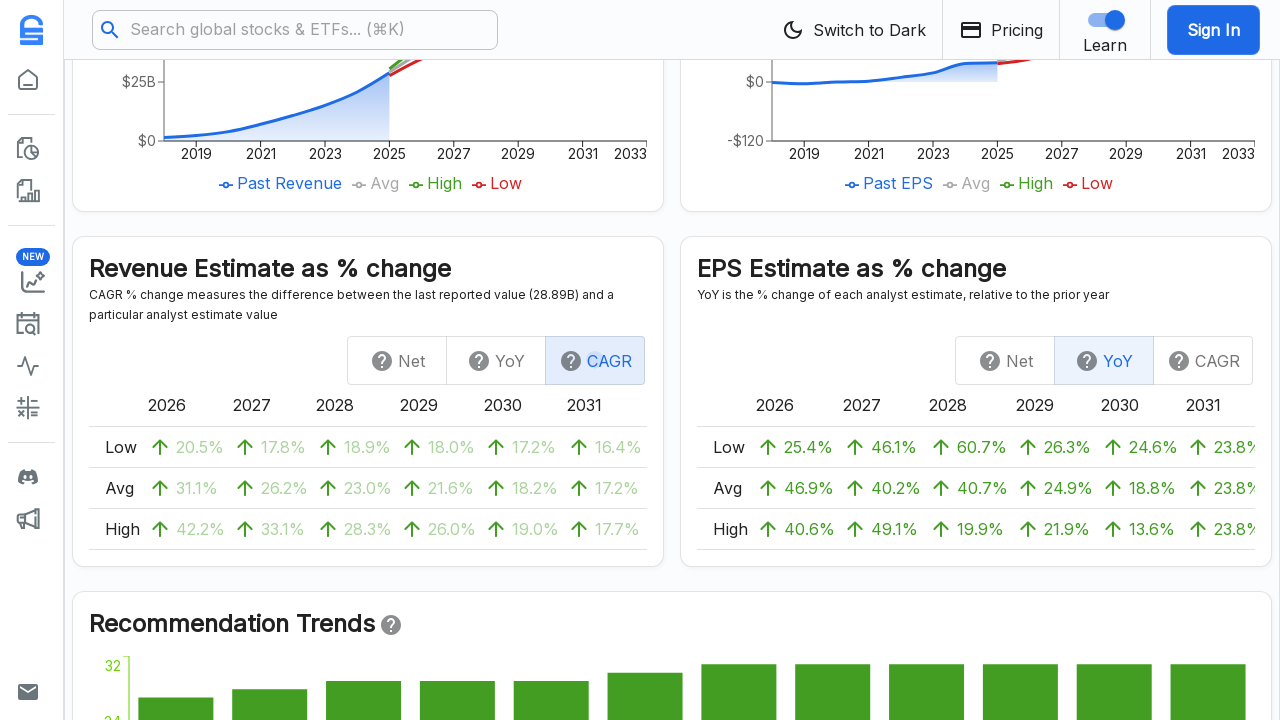

CAGR table loaded and is visible
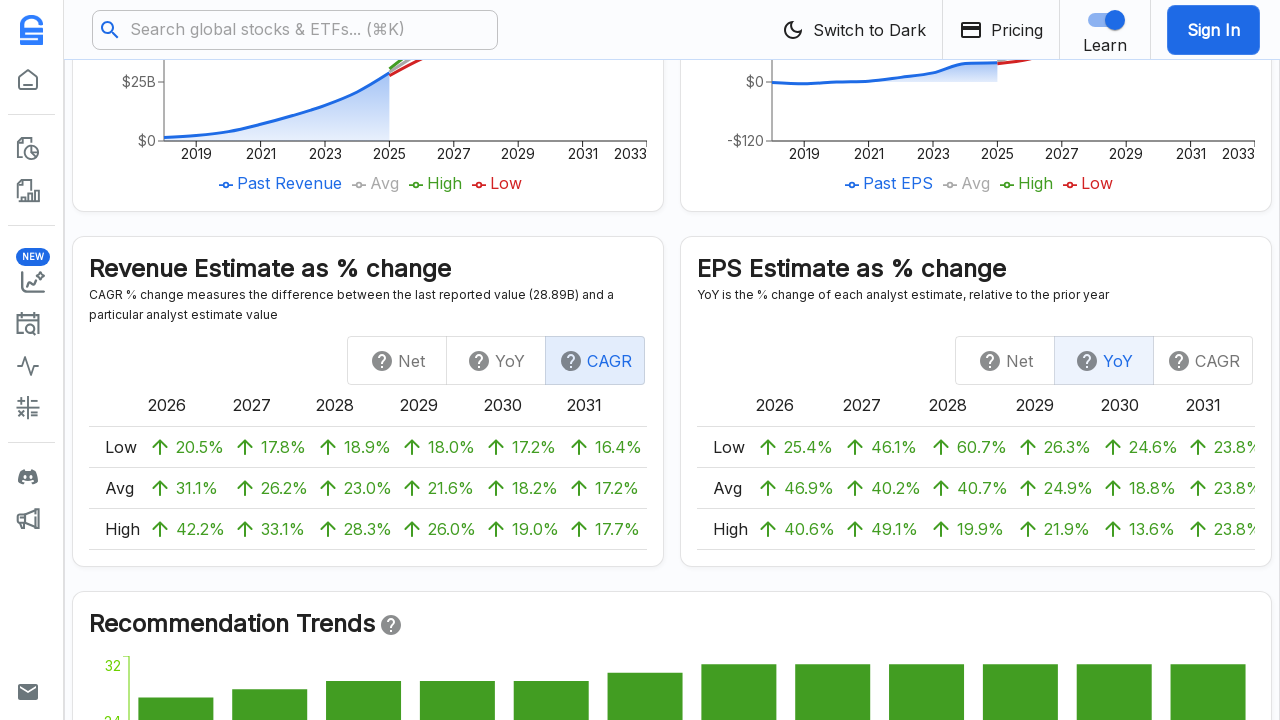

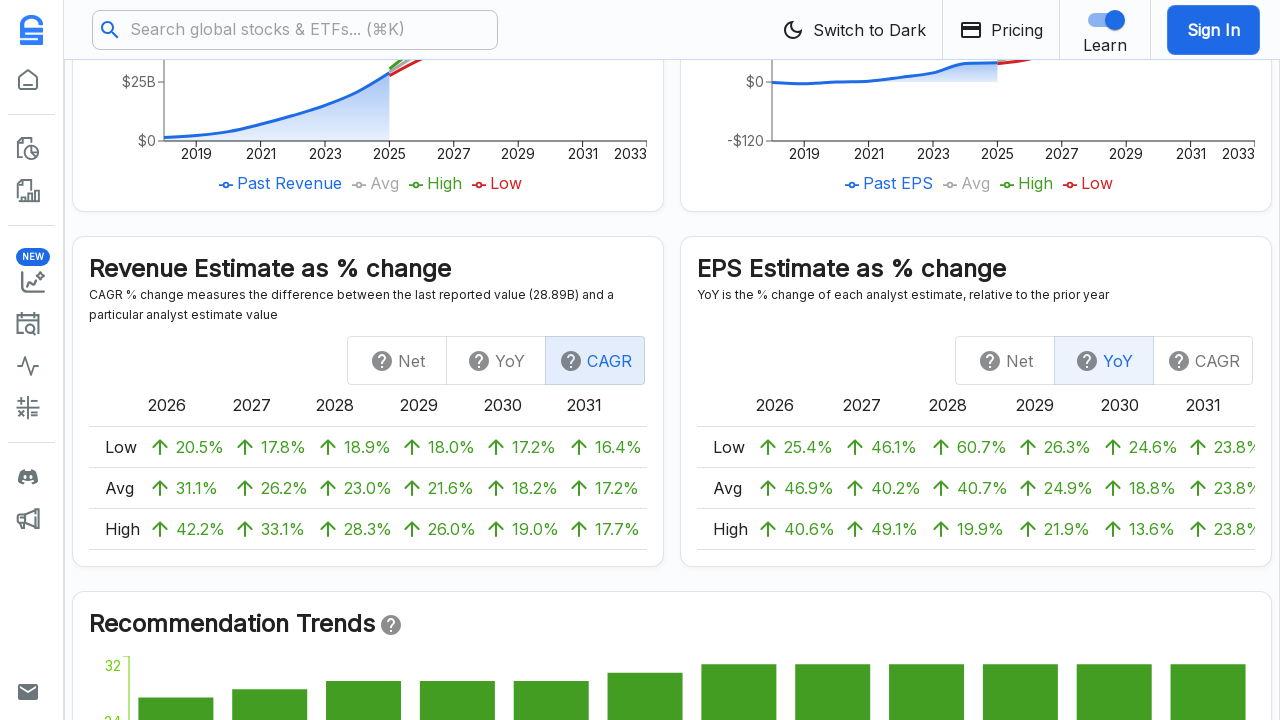